Navigates from the home page to the login form page by clicking a link and verifies the page loaded correctly

Starting URL: https://bonigarcia.dev/selenium-webdriver-java/

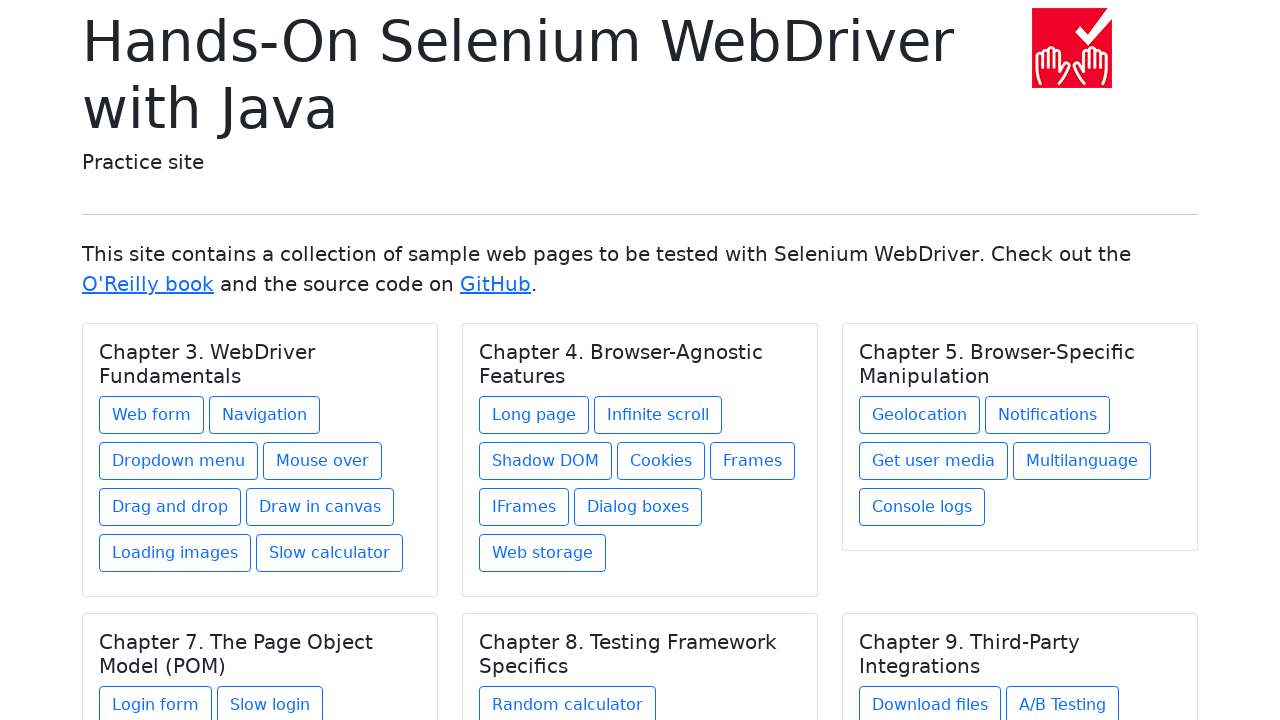

Navigated to home page
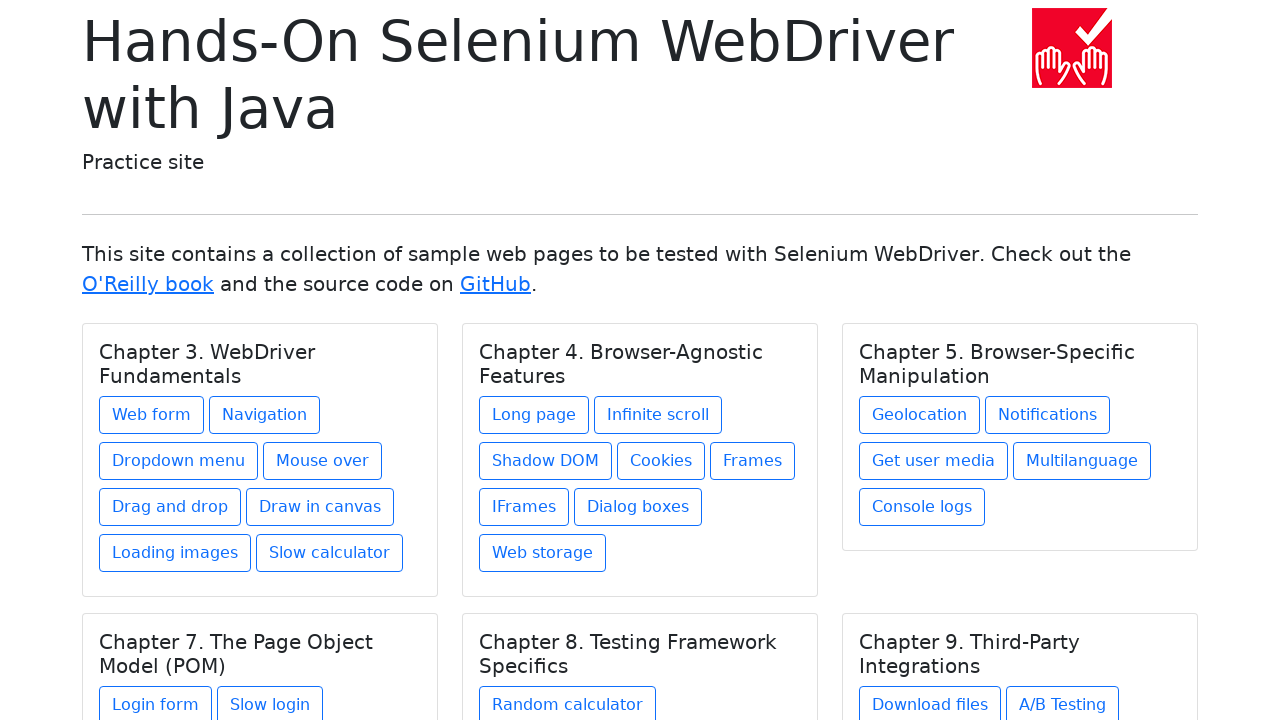

Clicked link to login form page at (156, 701) on a[href='login-form.html']
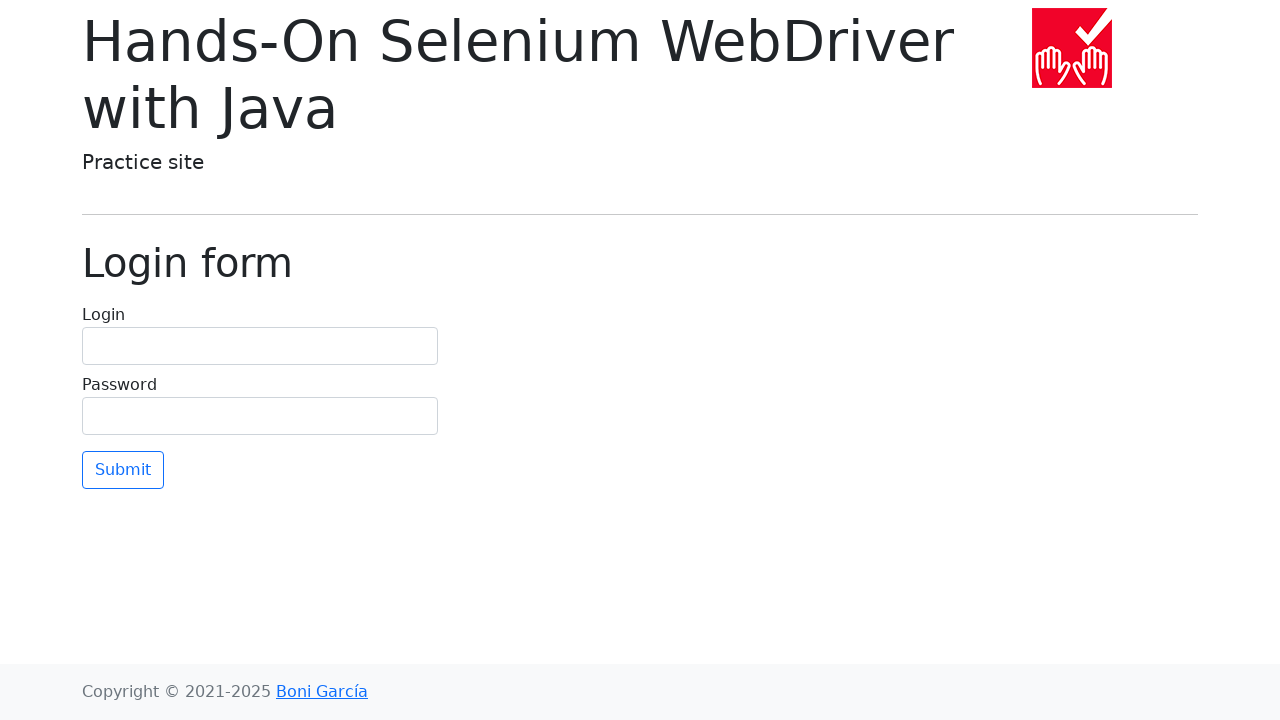

Title element is now visible
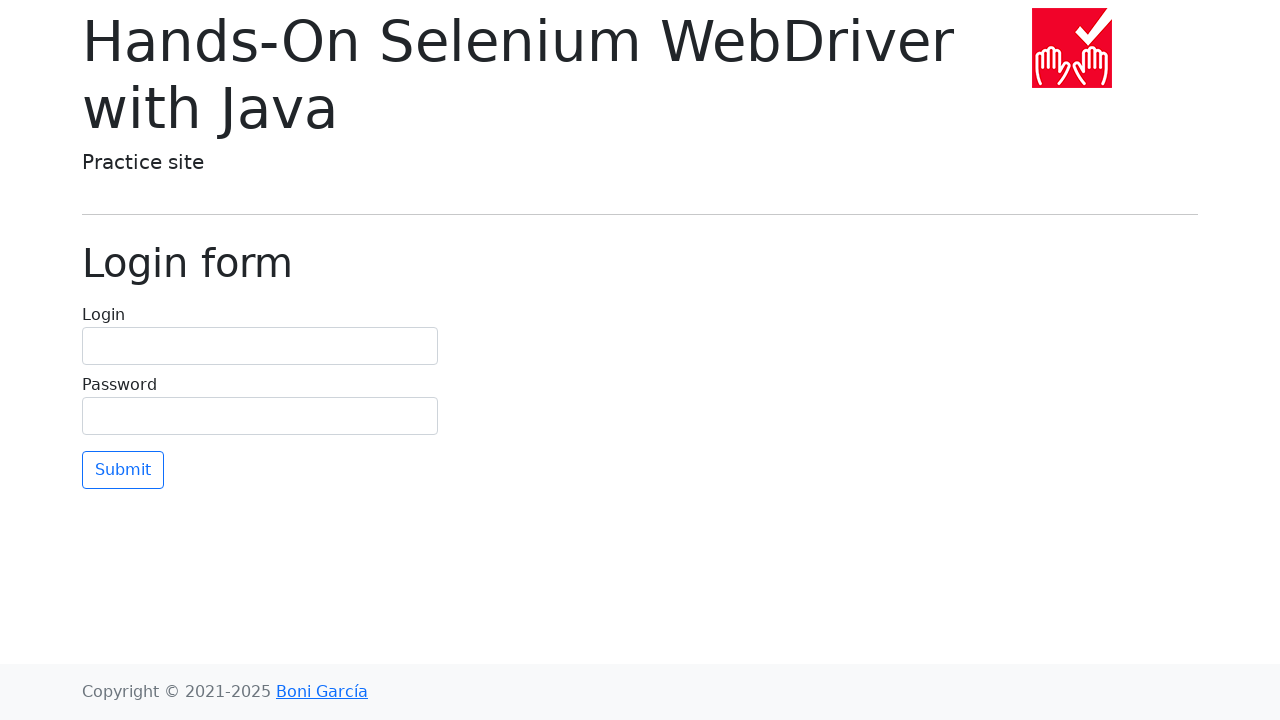

Verified URL is correct: login-form.html
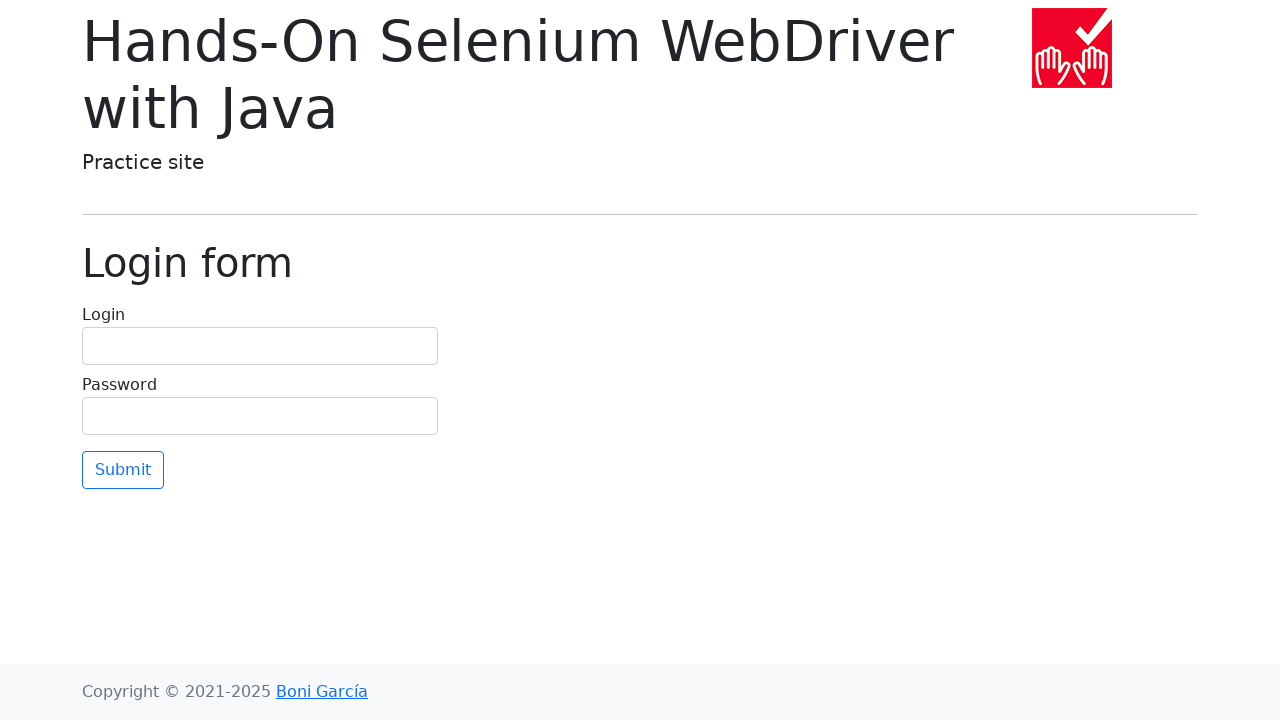

Verified page title text is 'Login form'
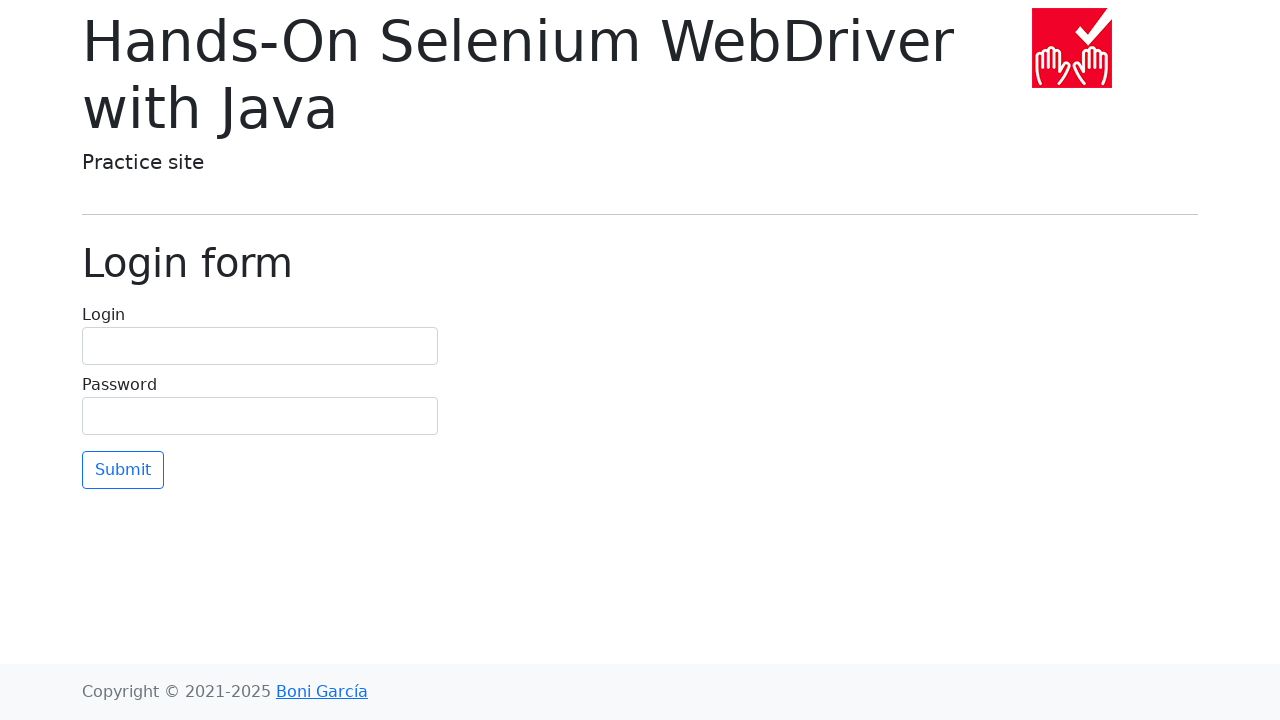

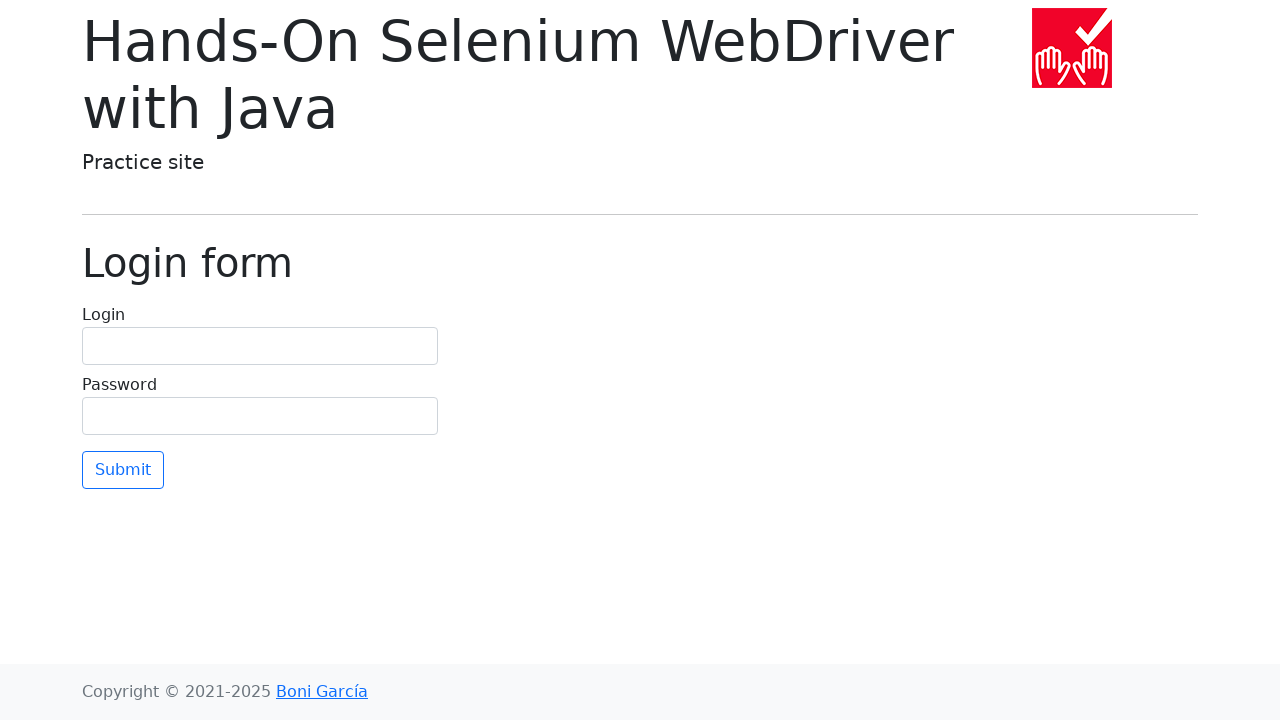